Tests that Clear completed button is hidden when no items are completed

Starting URL: https://demo.playwright.dev/todomvc

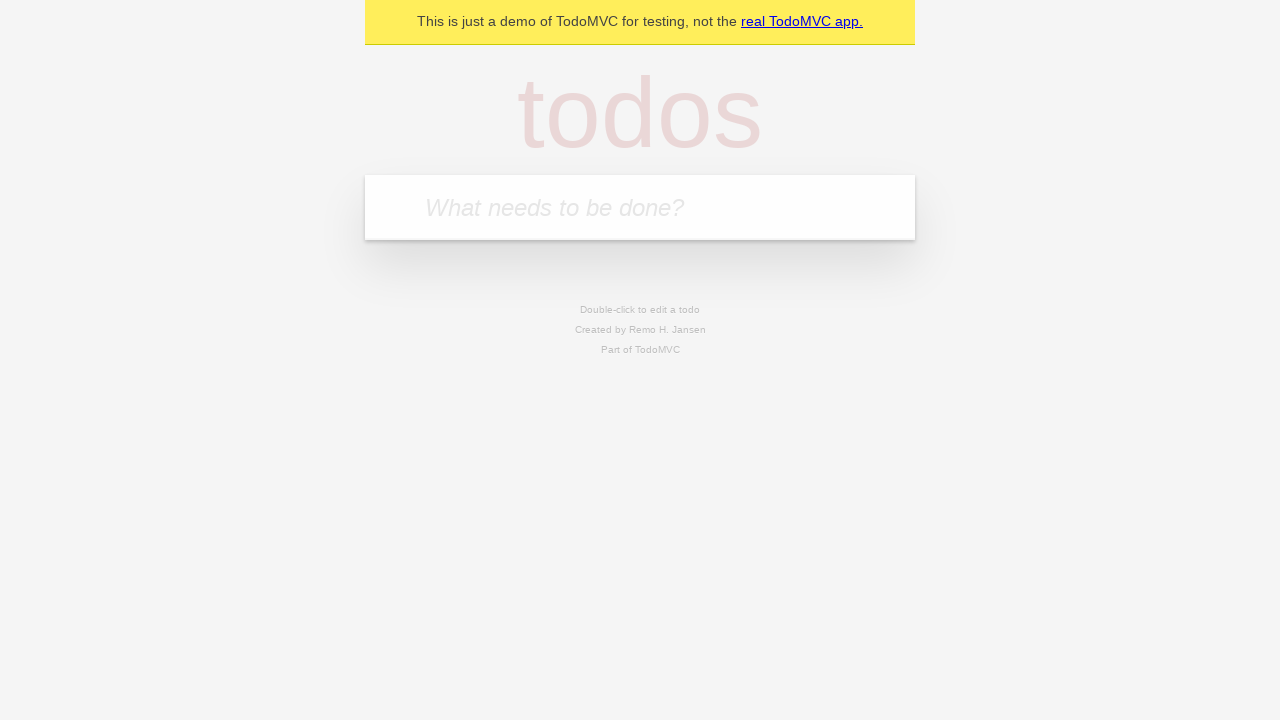

Filled todo input with 'buy some cheese' on internal:attr=[placeholder="What needs to be done?"i]
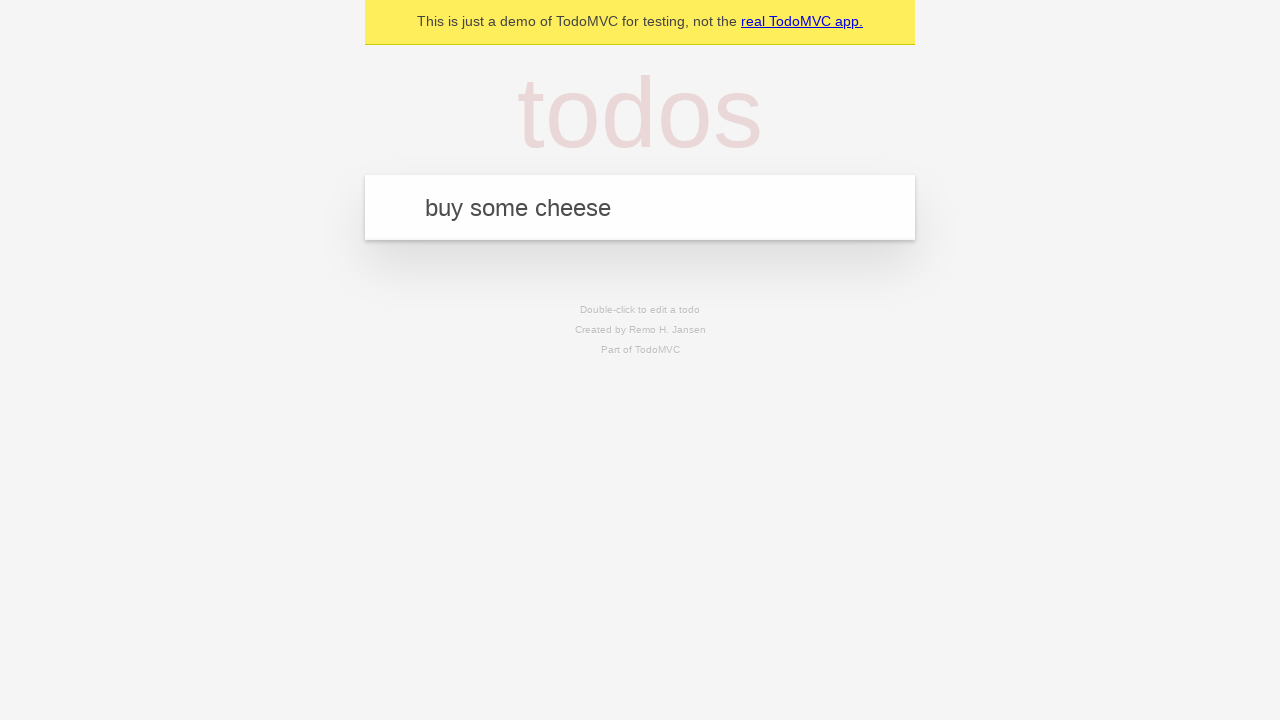

Pressed Enter to add 'buy some cheese' to todo list on internal:attr=[placeholder="What needs to be done?"i]
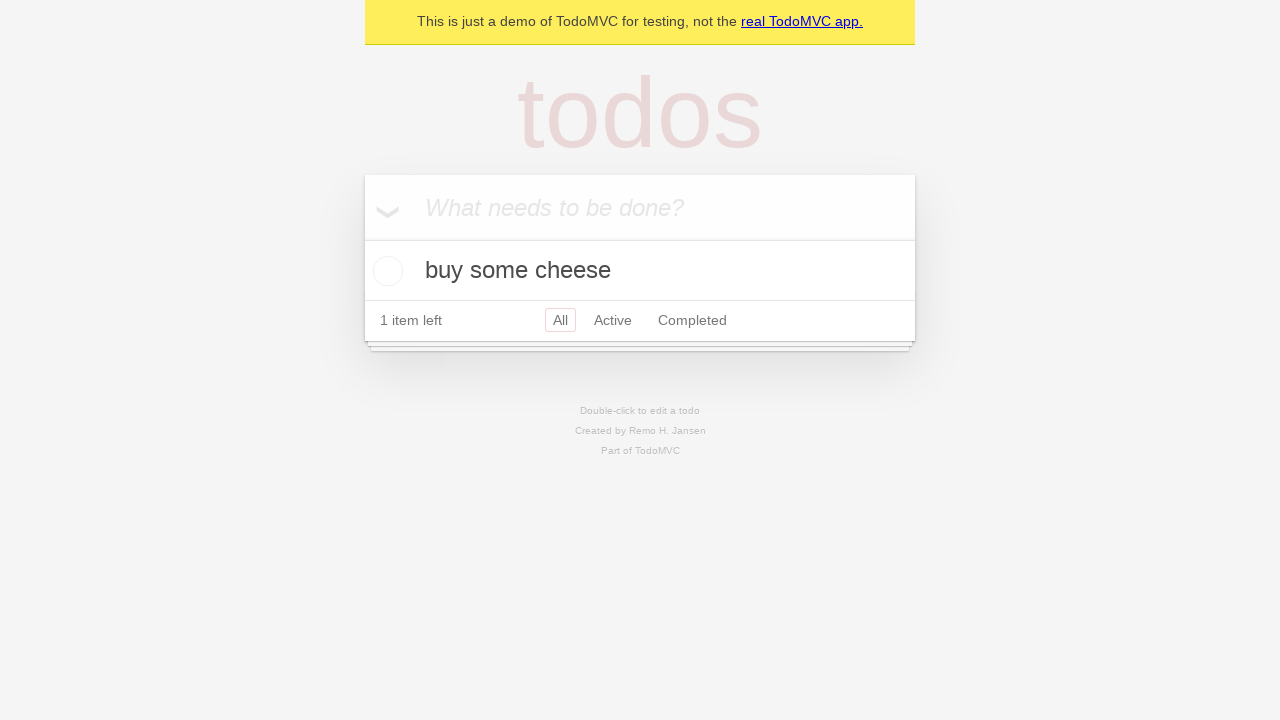

Filled todo input with 'feed the cat' on internal:attr=[placeholder="What needs to be done?"i]
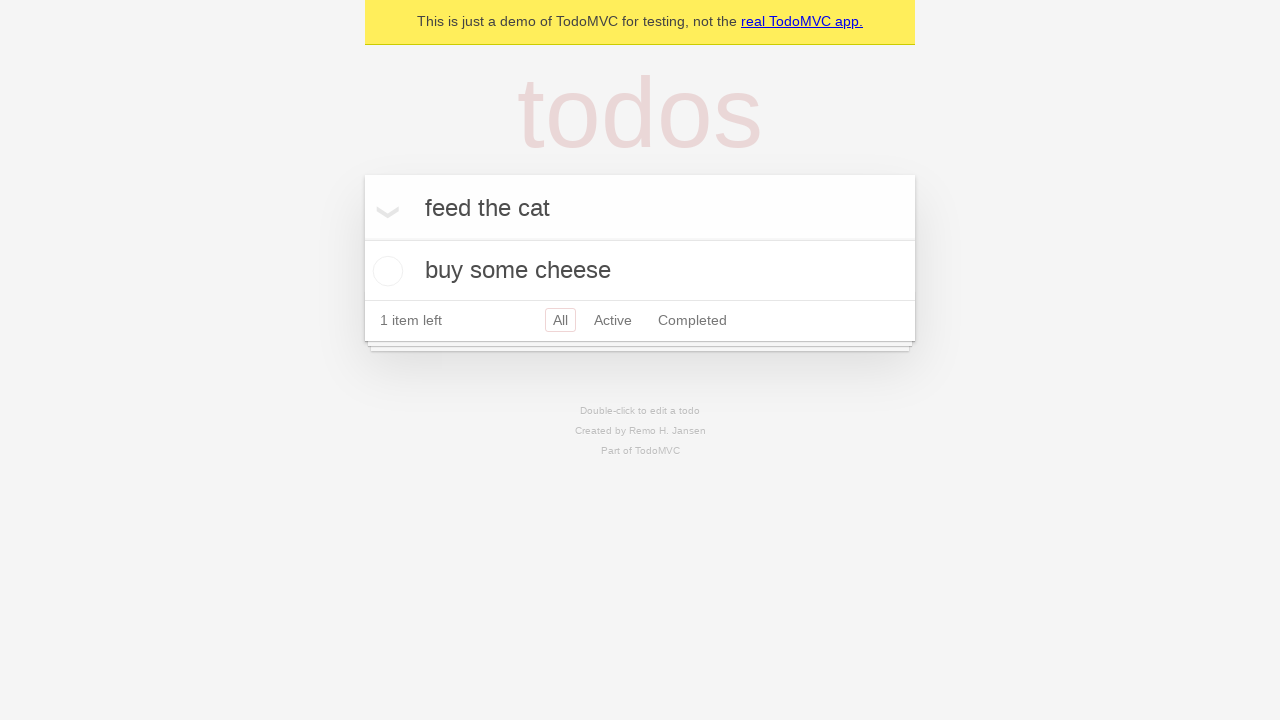

Pressed Enter to add 'feed the cat' to todo list on internal:attr=[placeholder="What needs to be done?"i]
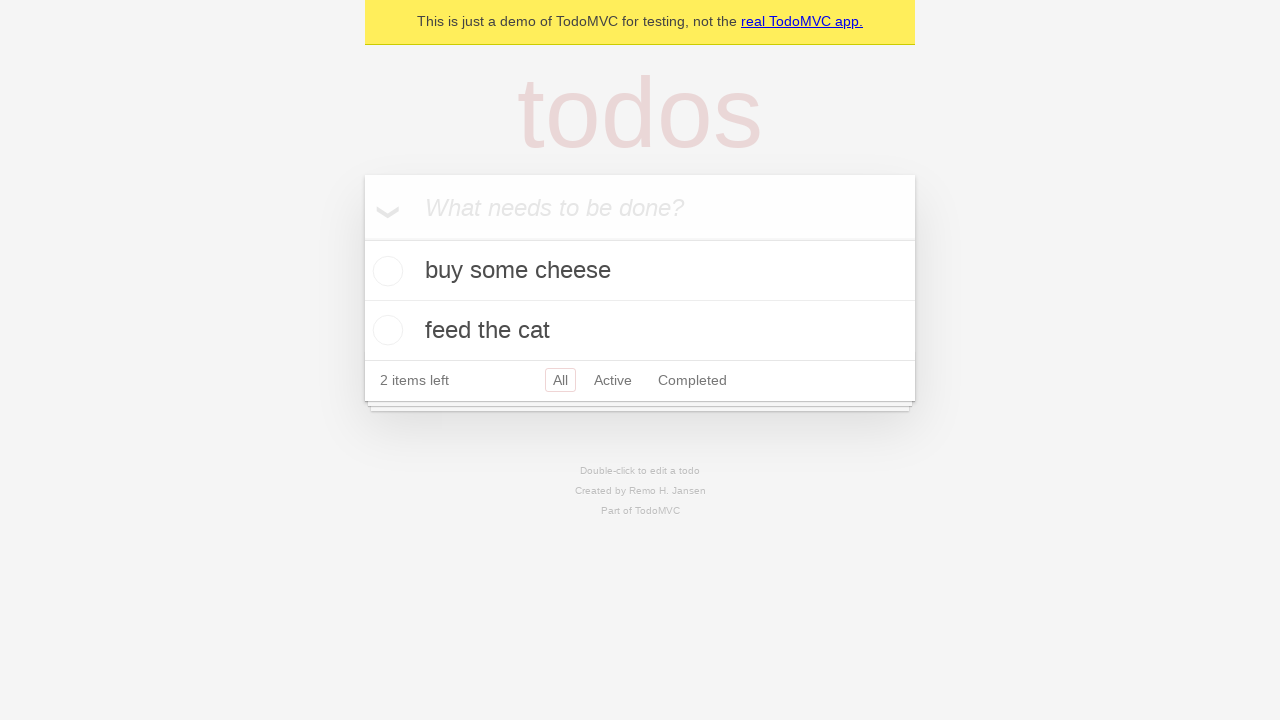

Filled todo input with 'book a doctors appointment' on internal:attr=[placeholder="What needs to be done?"i]
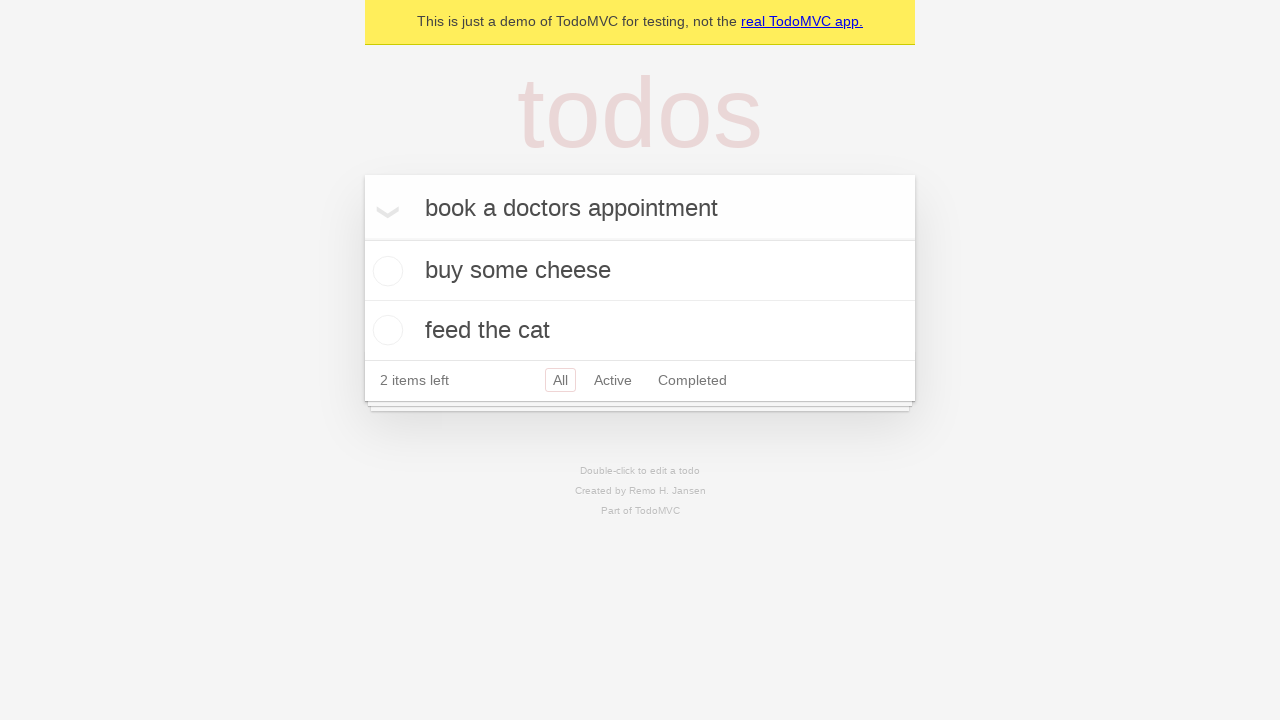

Pressed Enter to add 'book a doctors appointment' to todo list on internal:attr=[placeholder="What needs to be done?"i]
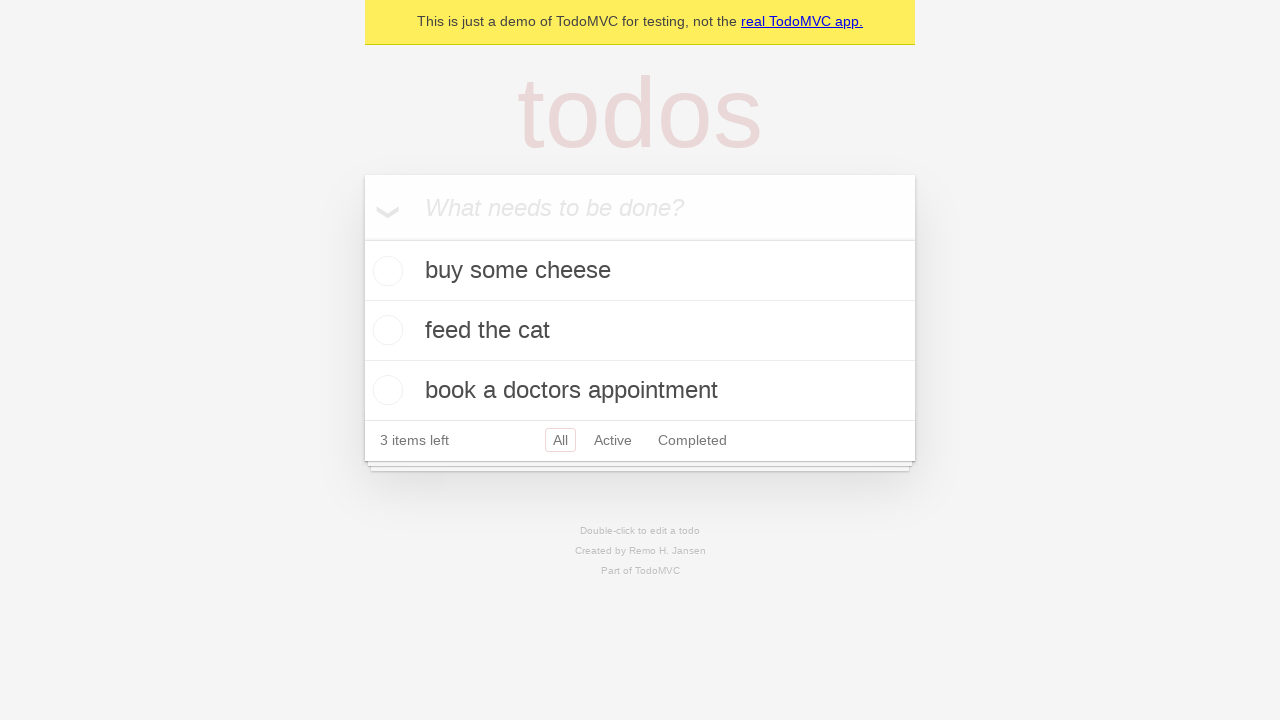

Verified all 3 todos have been added to the list
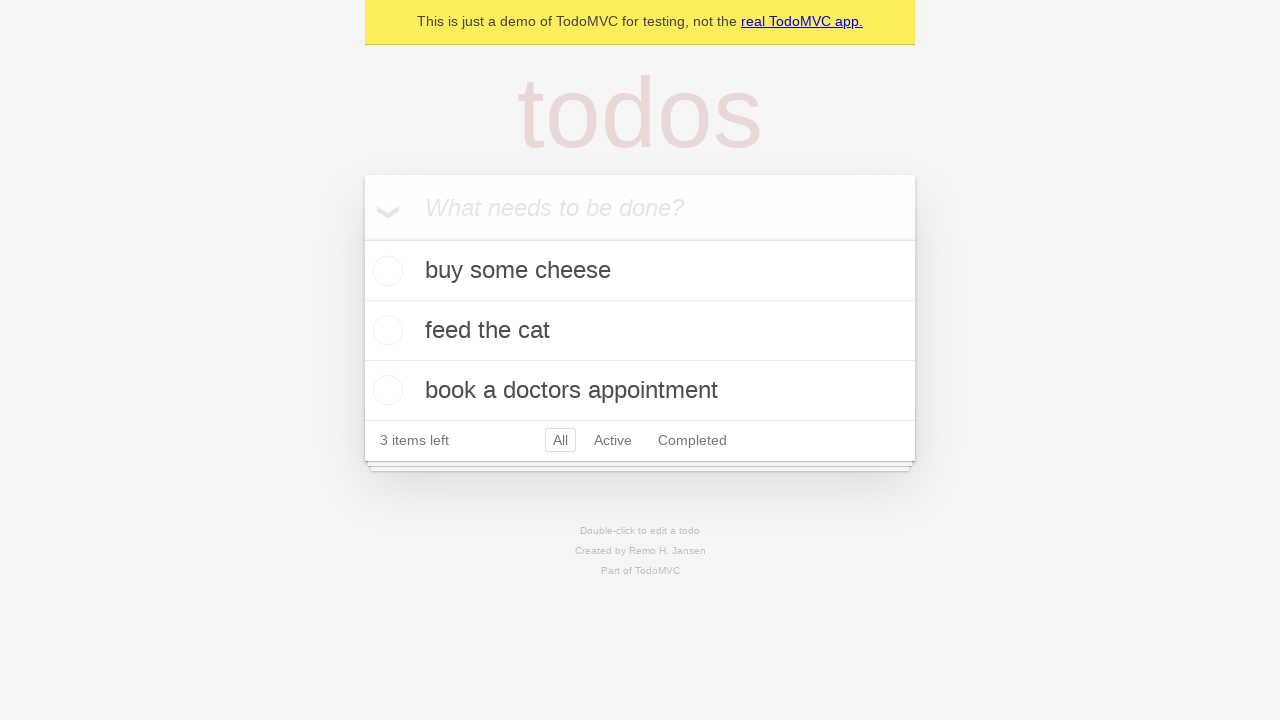

Checked the first todo item as completed at (385, 271) on .todo-list li .toggle >> nth=0
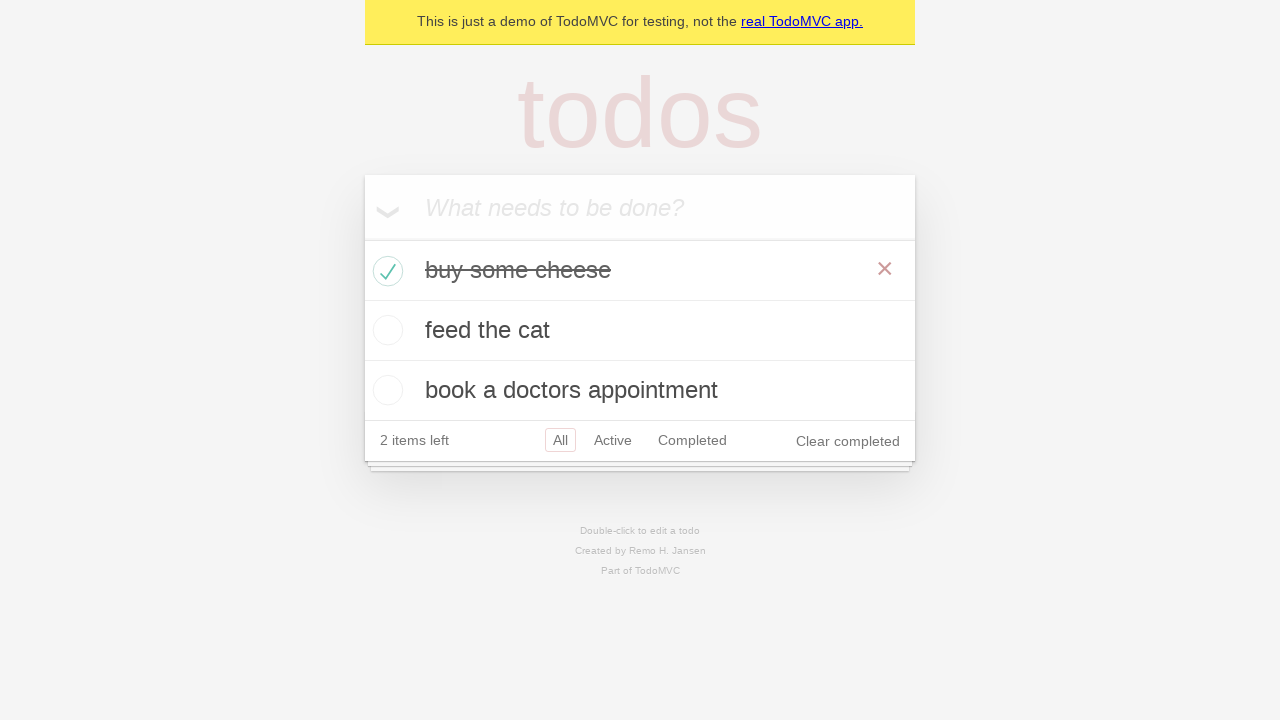

Clicked 'Clear completed' button to remove completed todos at (848, 441) on internal:role=button[name="Clear completed"i]
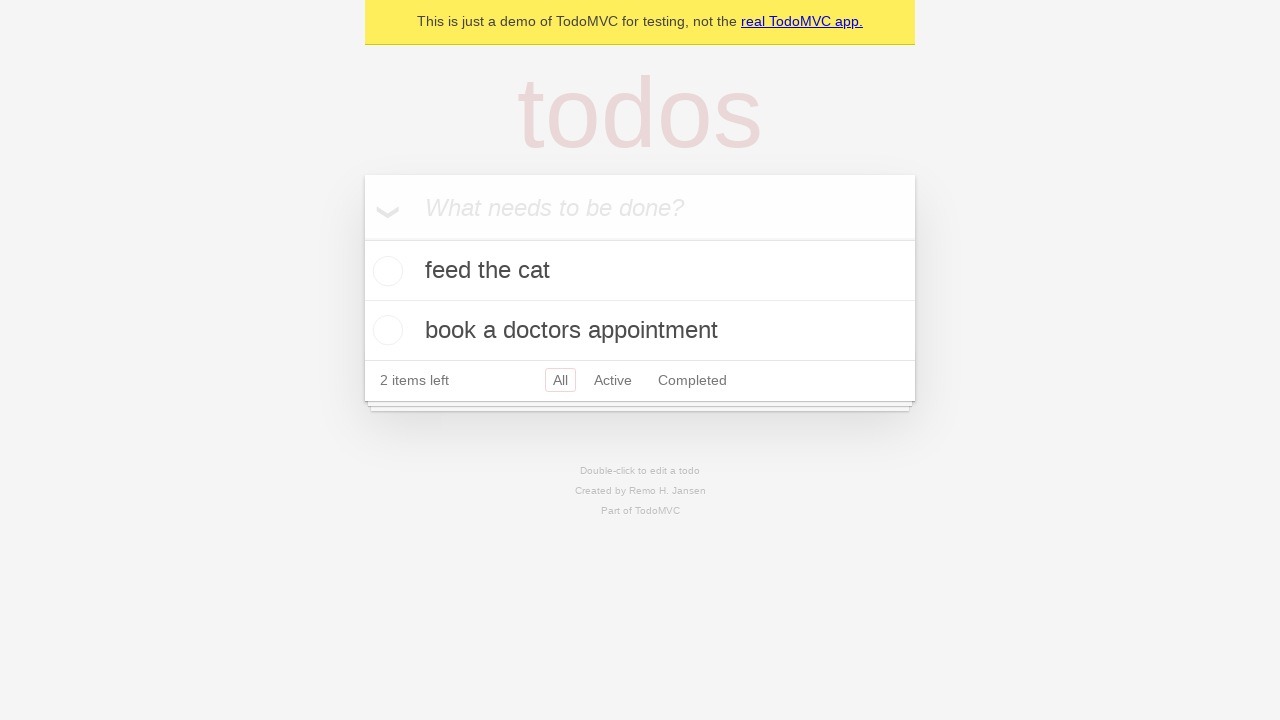

Verified 'Clear completed' button is now hidden since no items are completed
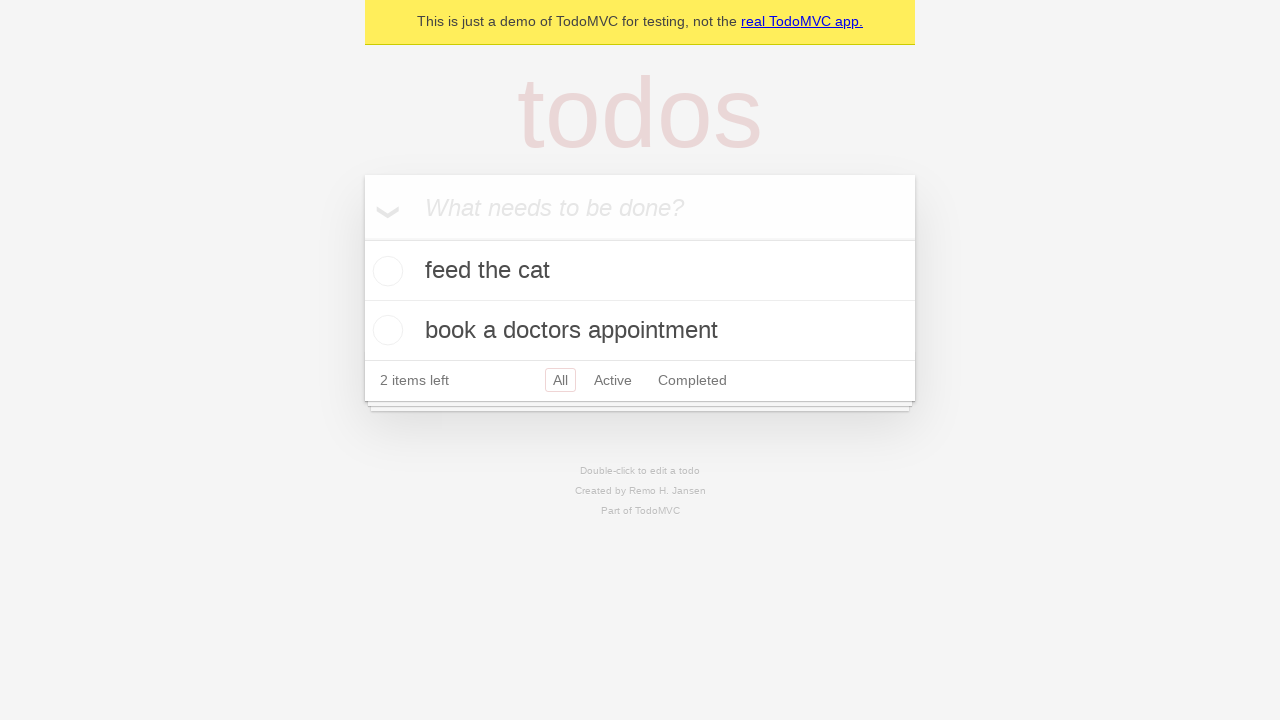

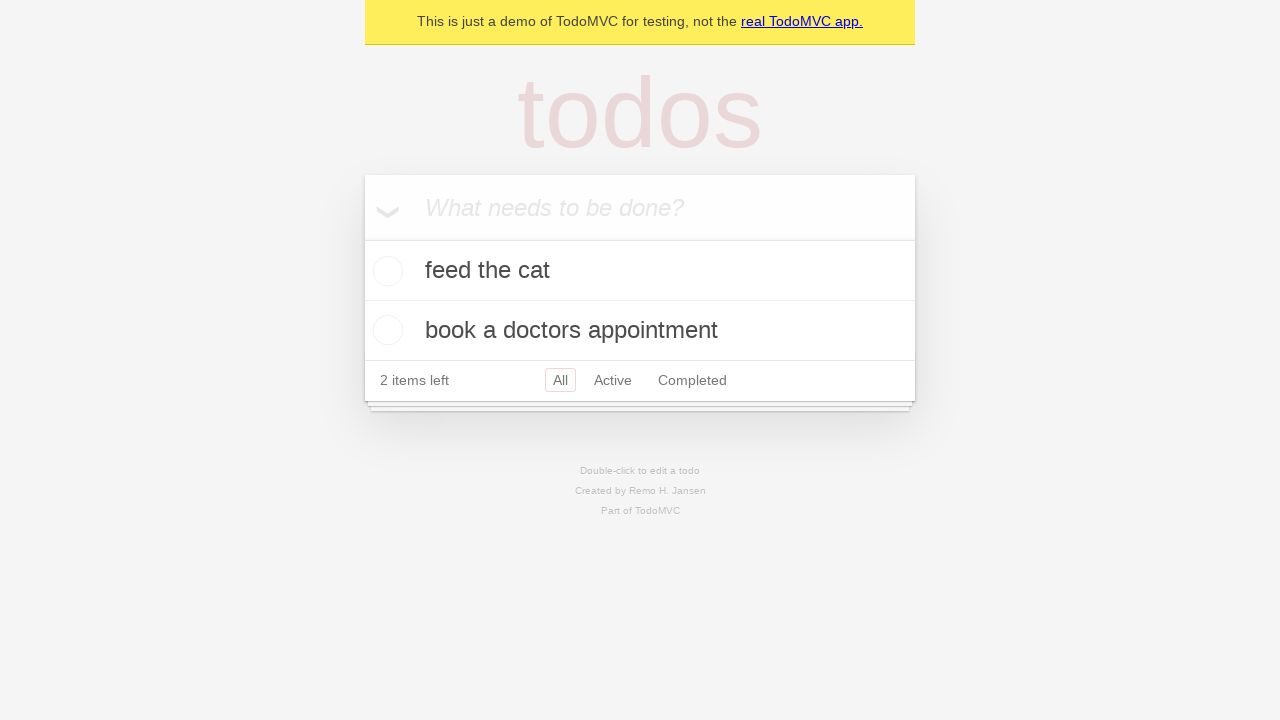